Tests single checkbox and radio button selection, verifying that checkboxes can be unchecked but radio buttons cannot

Starting URL: https://automationfc.github.io/multiple-fields/

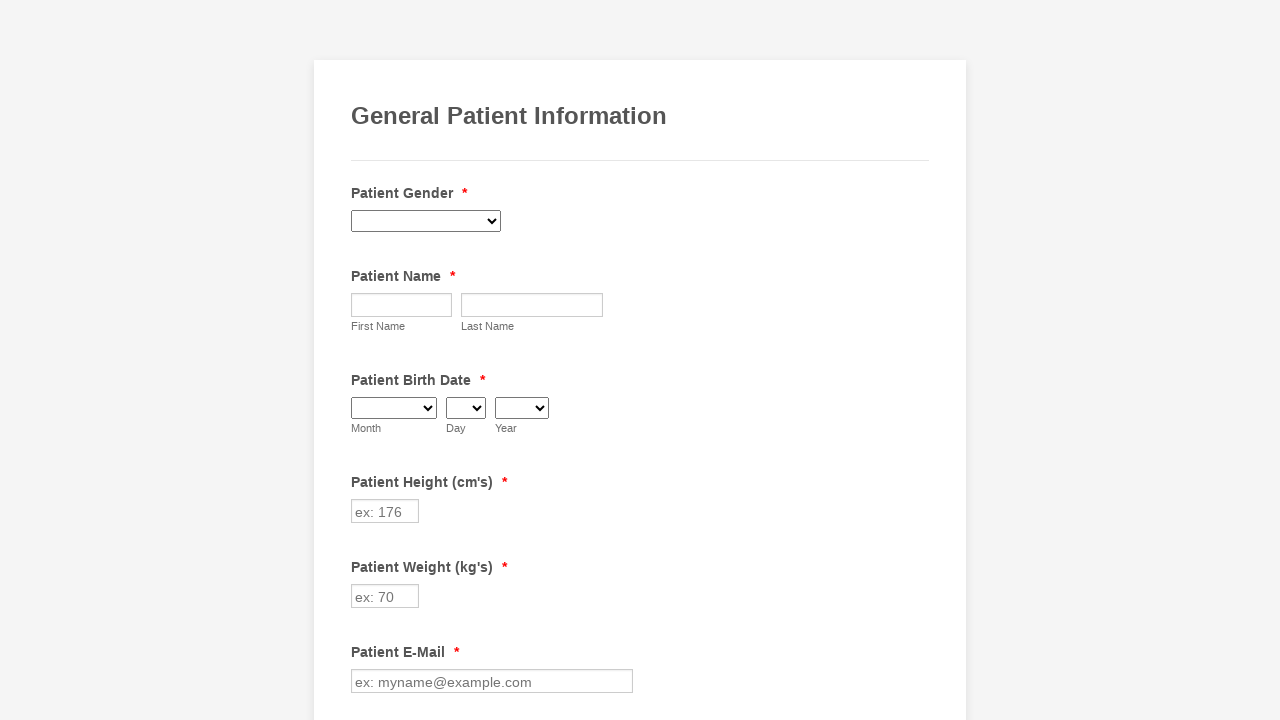

Clicked on Diabetes checkbox at (362, 360) on xpath=//label[contains(text(), 'Diabetes')]/preceding-sibling::input
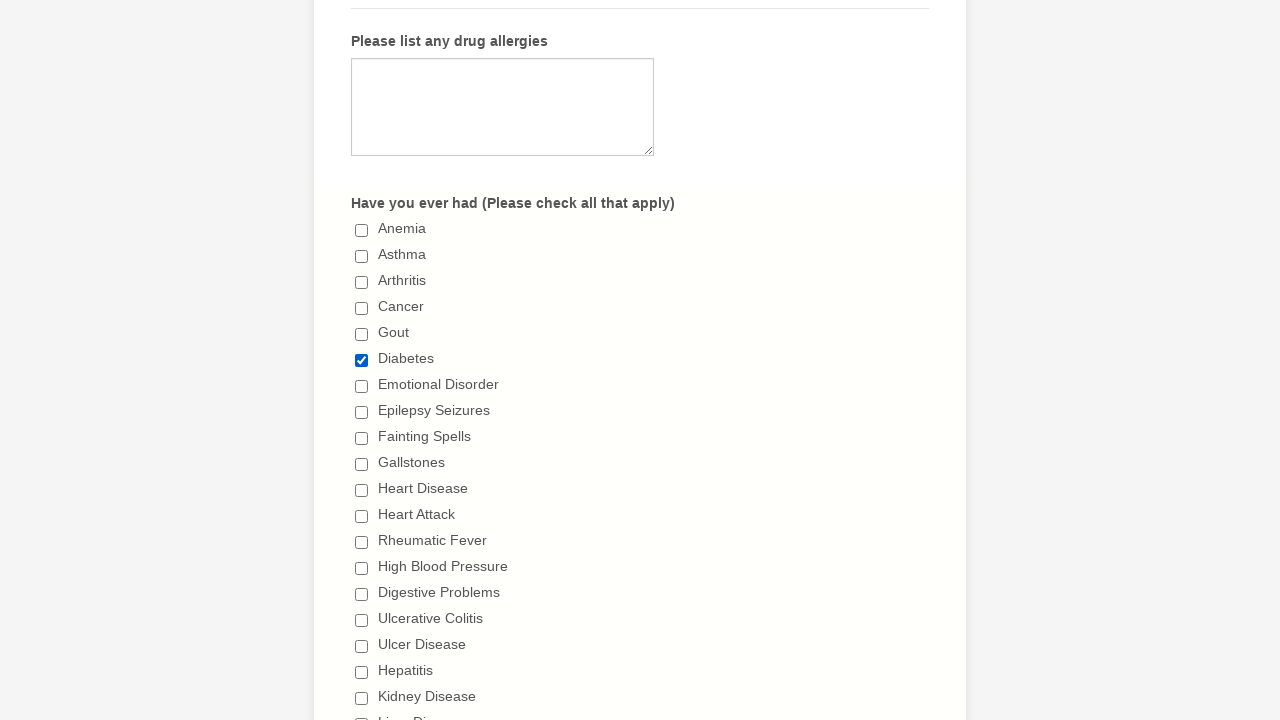

Clicked on "I don't drink" radio button at (362, 361) on //label[contains(text(),"I don't drink")]/preceding-sibling::input
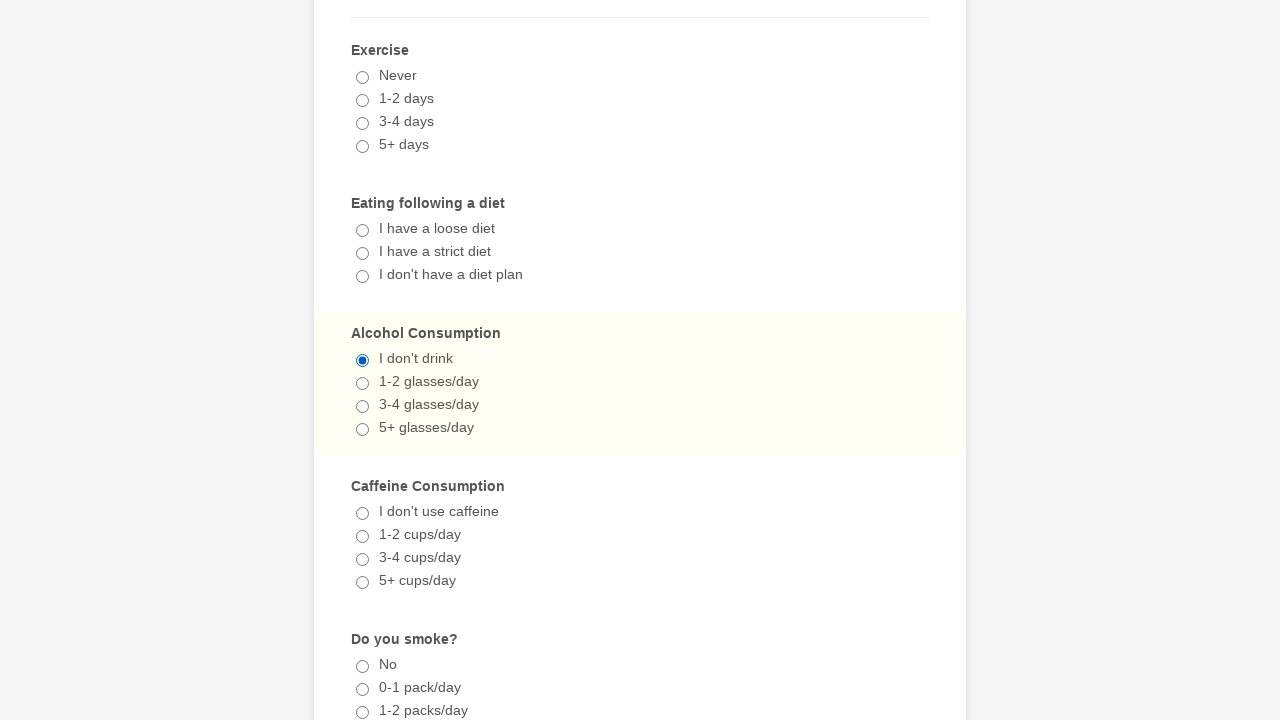

Verified Diabetes checkbox is checked
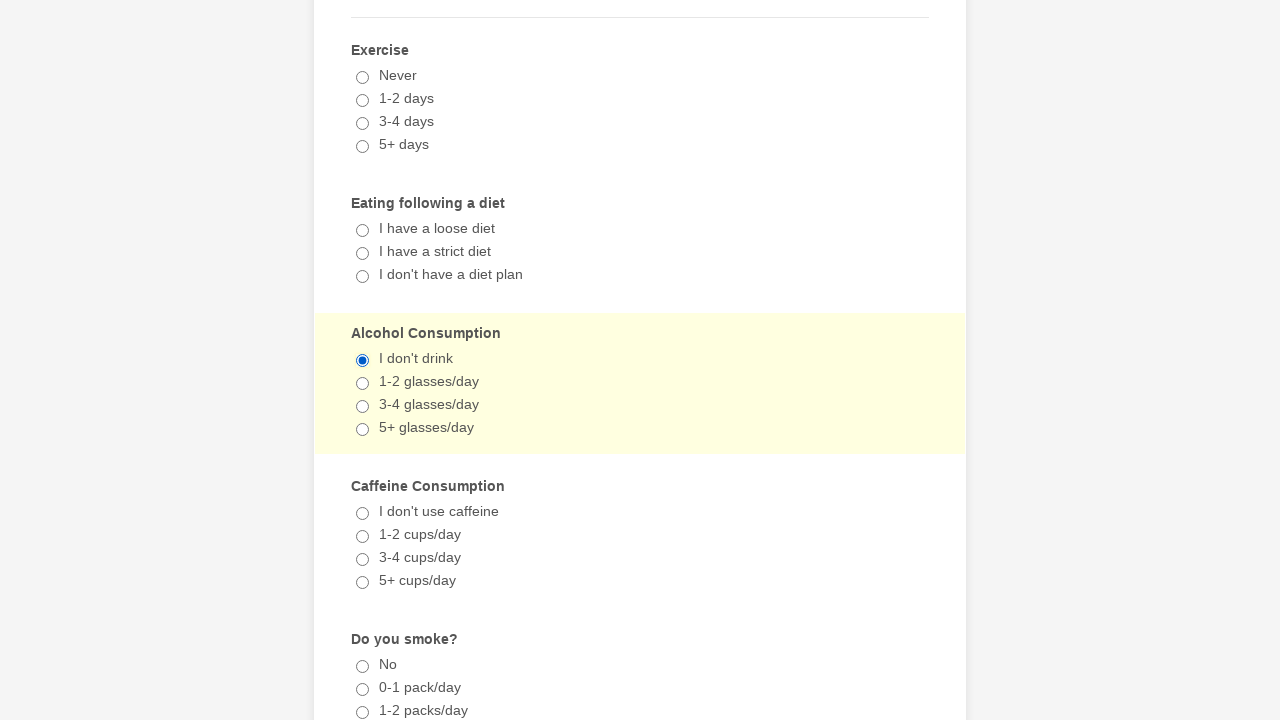

Verified "I don't drink" radio button is checked
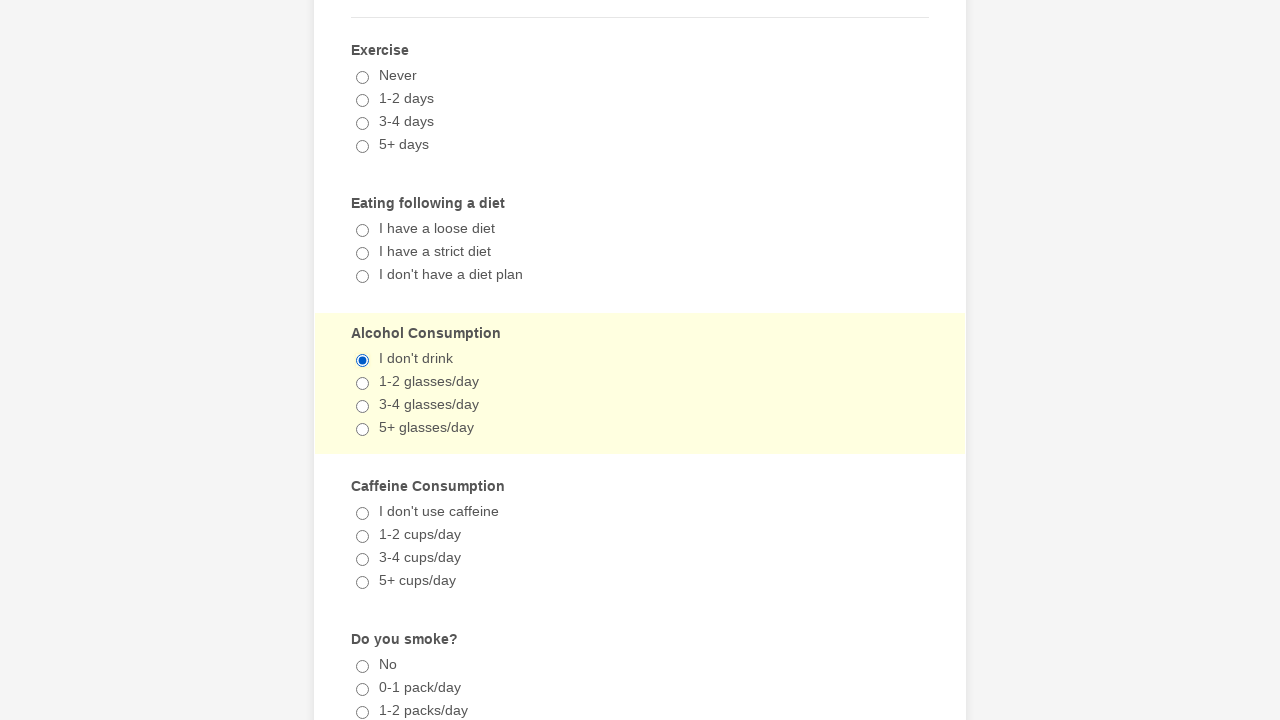

Unchecked the Diabetes checkbox at (362, 360) on xpath=//label[contains(text(), 'Diabetes')]/preceding-sibling::input
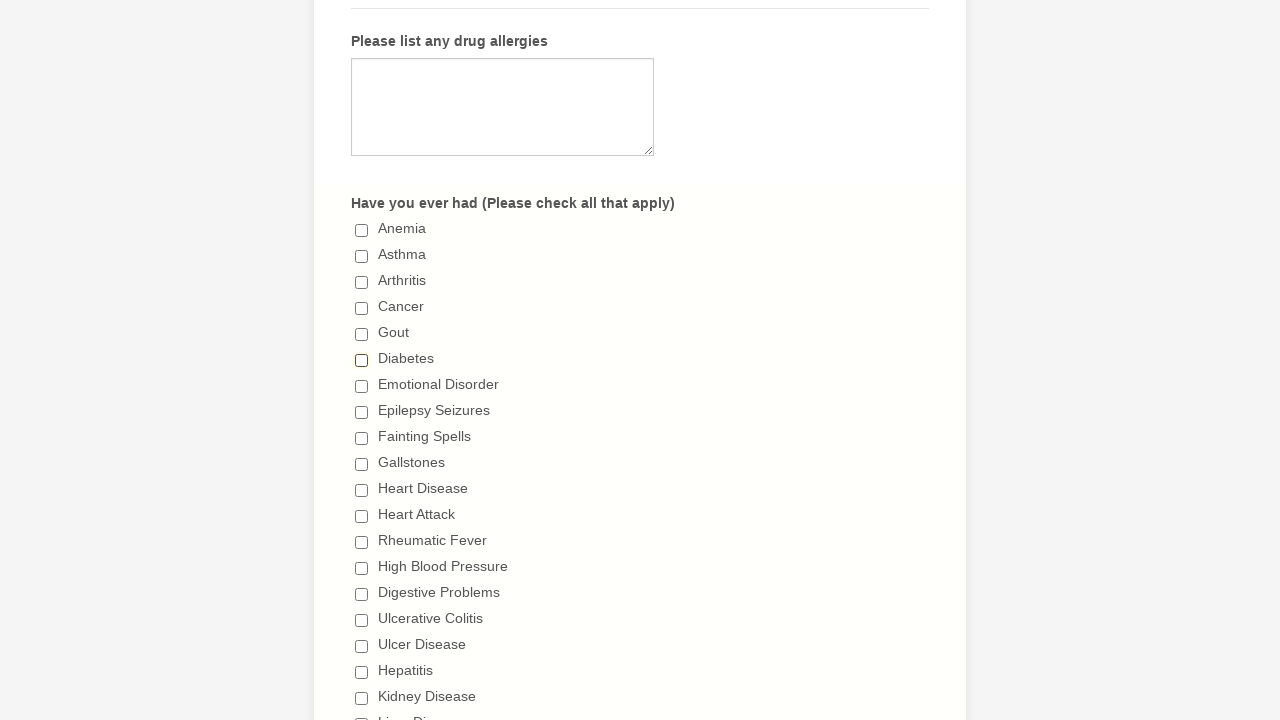

Verified Diabetes checkbox is unchecked
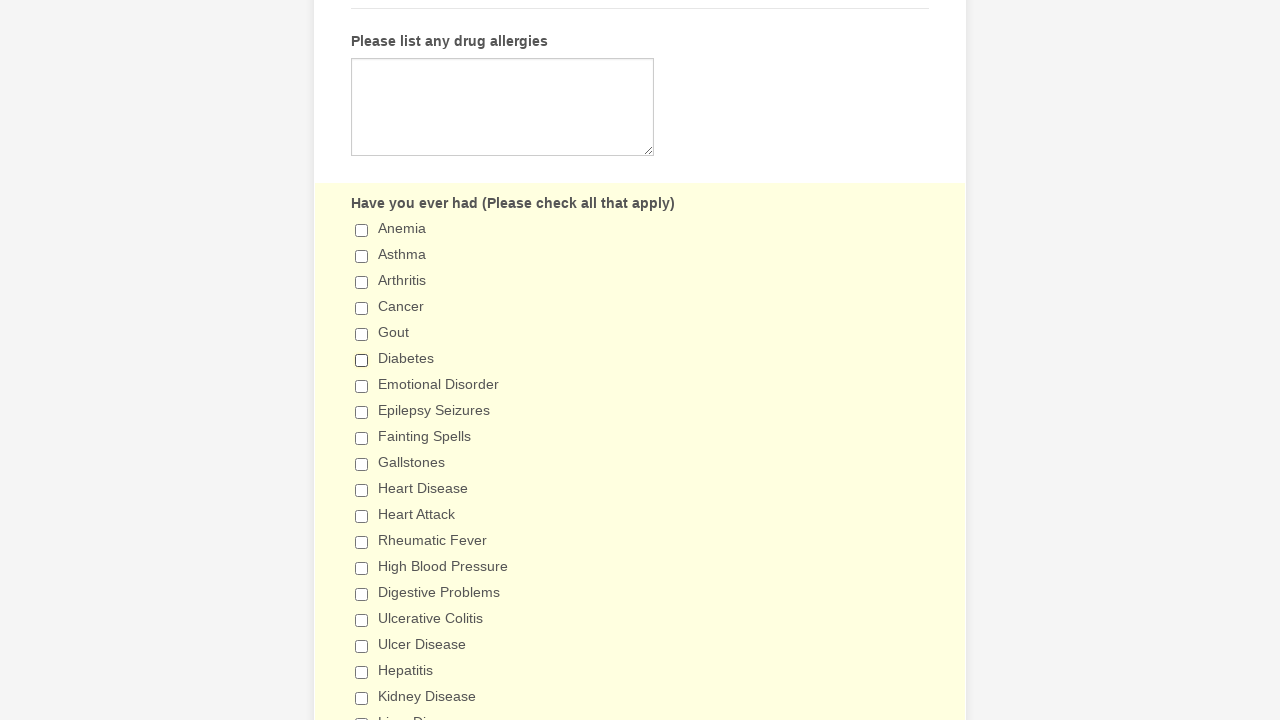

Attempted to uncheck "I don't drink" radio button at (362, 361) on //label[contains(text(),"I don't drink")]/preceding-sibling::input
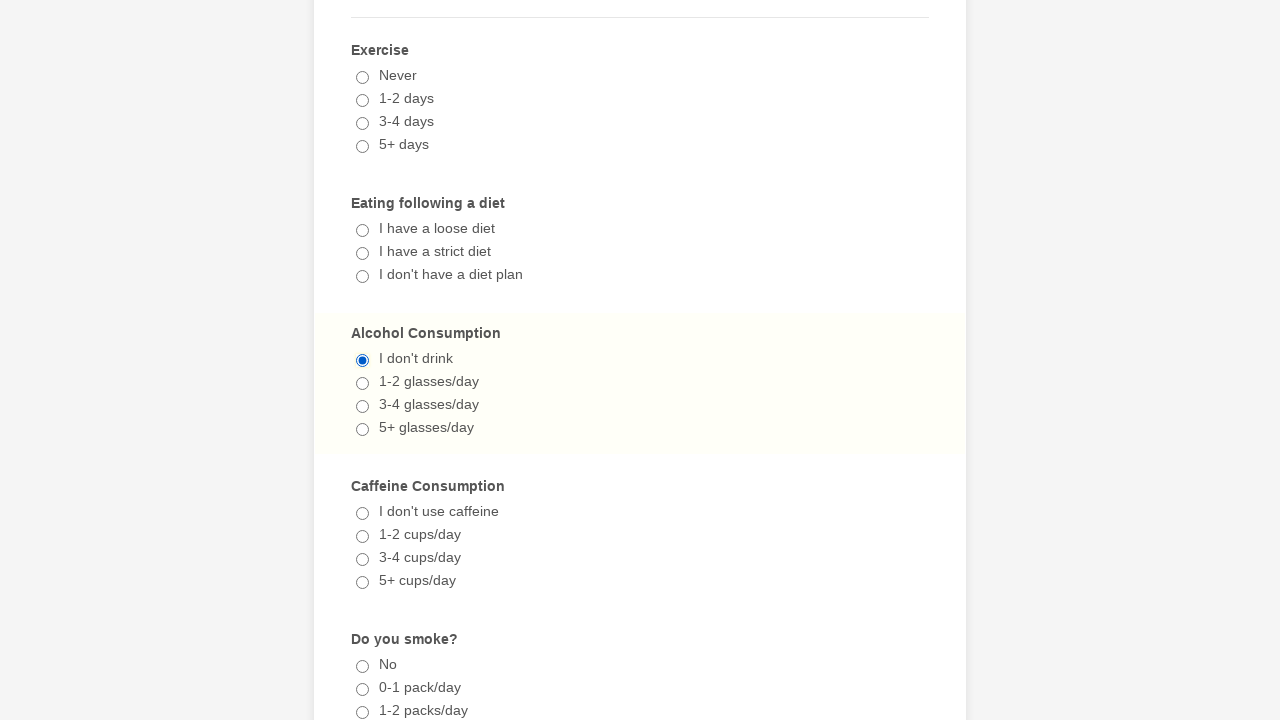

Verified "I don't drink" radio button remains checked (radio buttons cannot be unchecked)
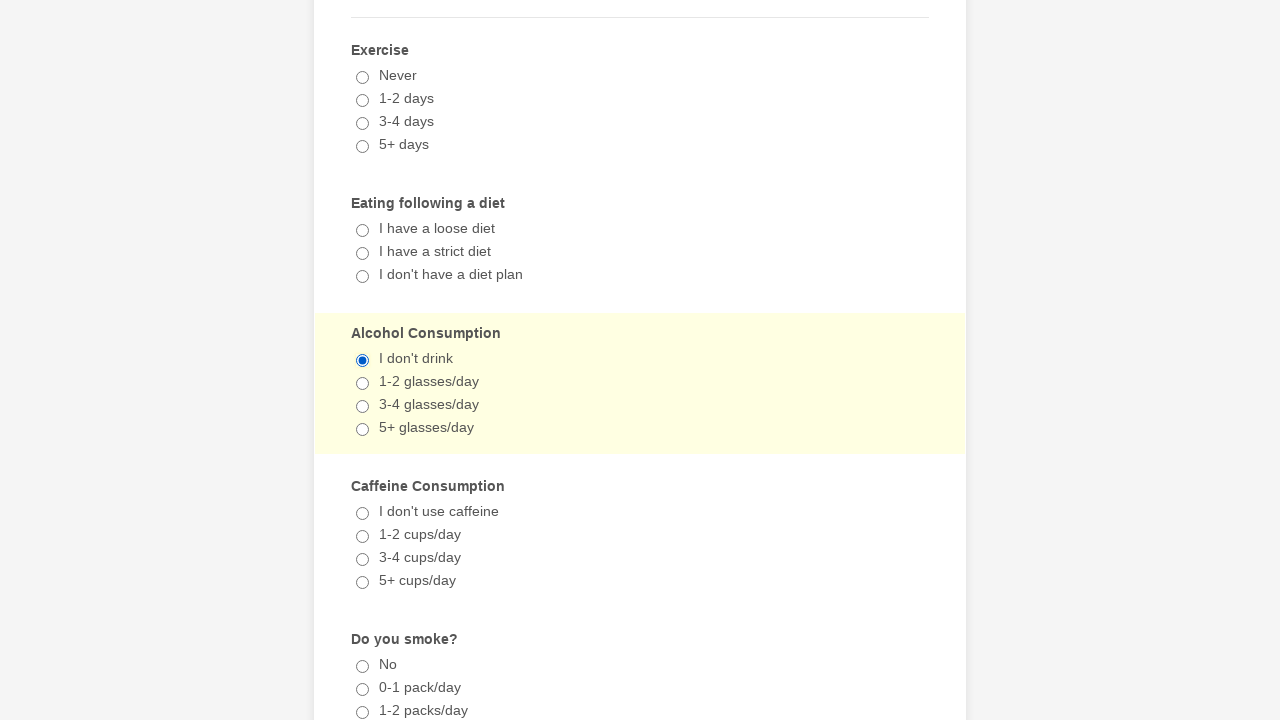

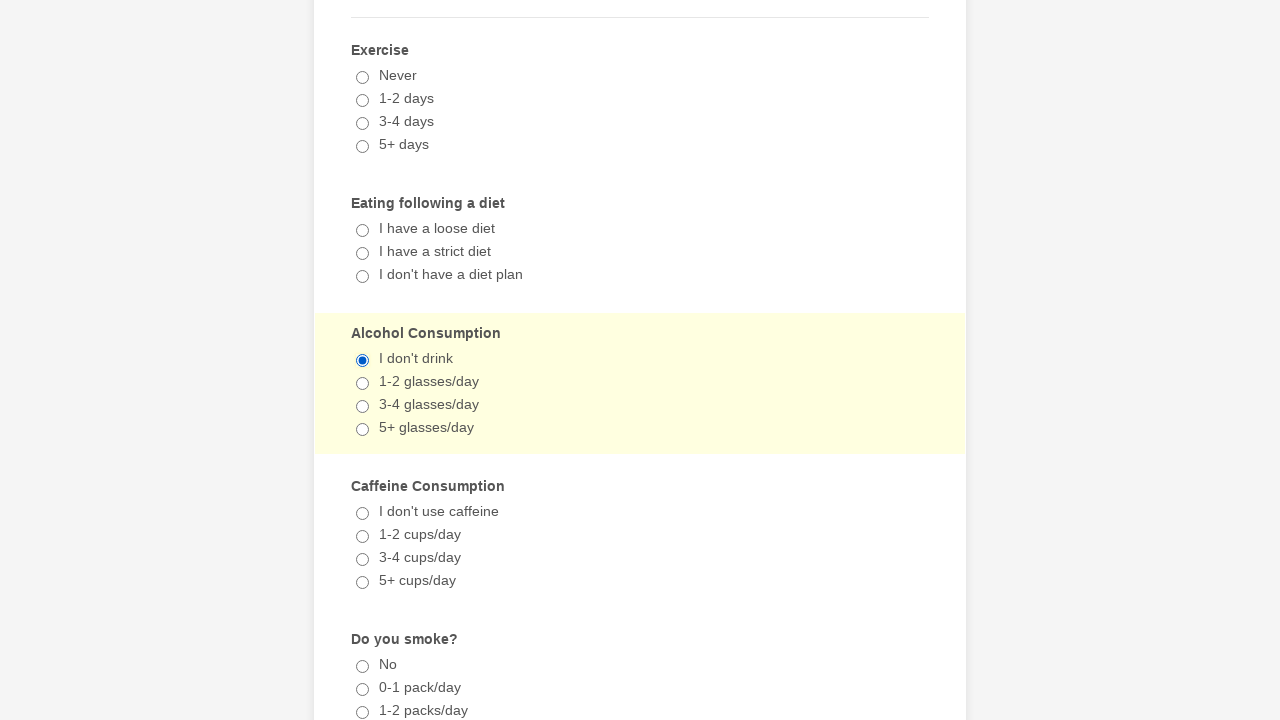